Tests negative login scenario by filling only password field and verifying the error message for required username

Starting URL: https://www.saucedemo.com/

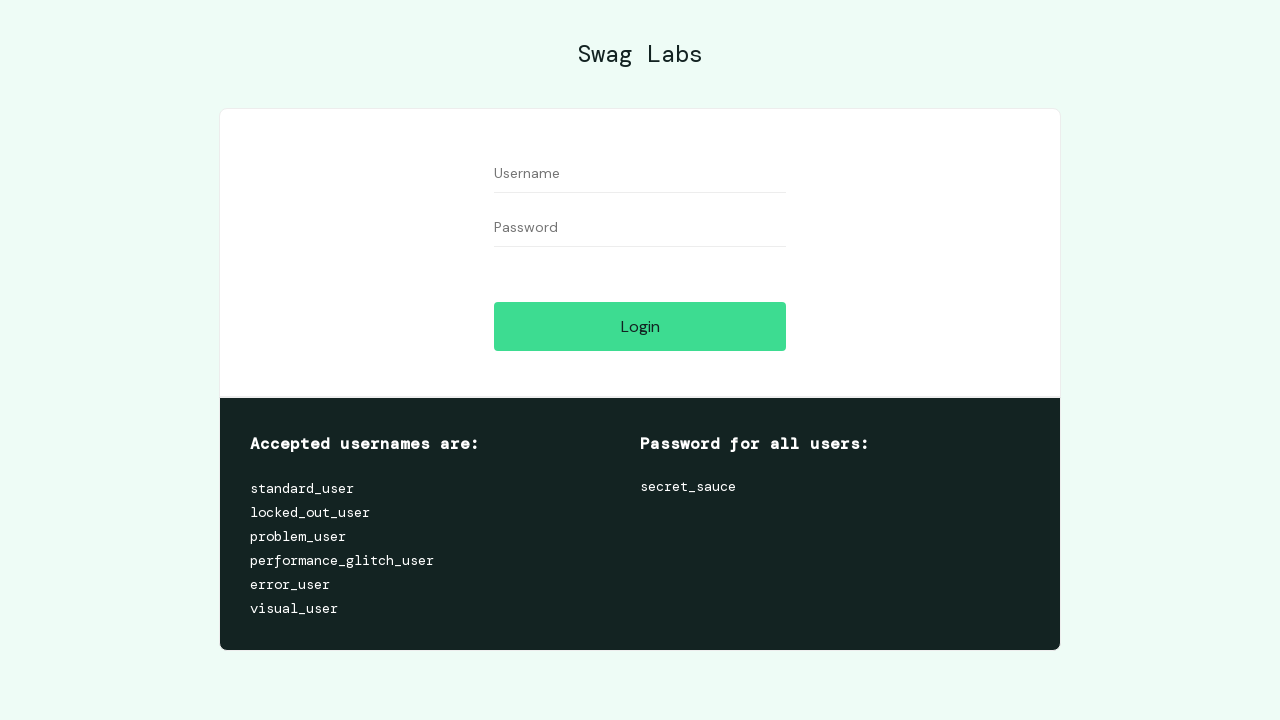

Filled password field with 'wrong_password', leaving username field empty on [data-test="password"]
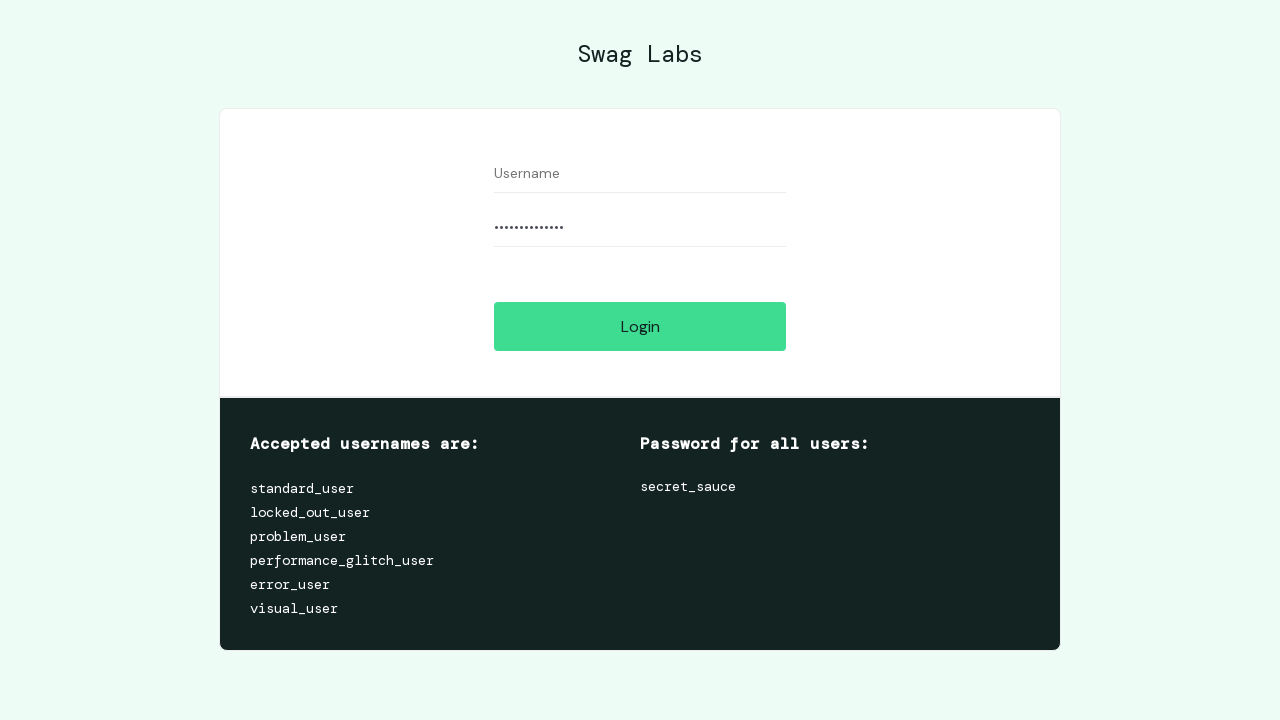

Clicked login button at (640, 326) on [data-test="login-button"]
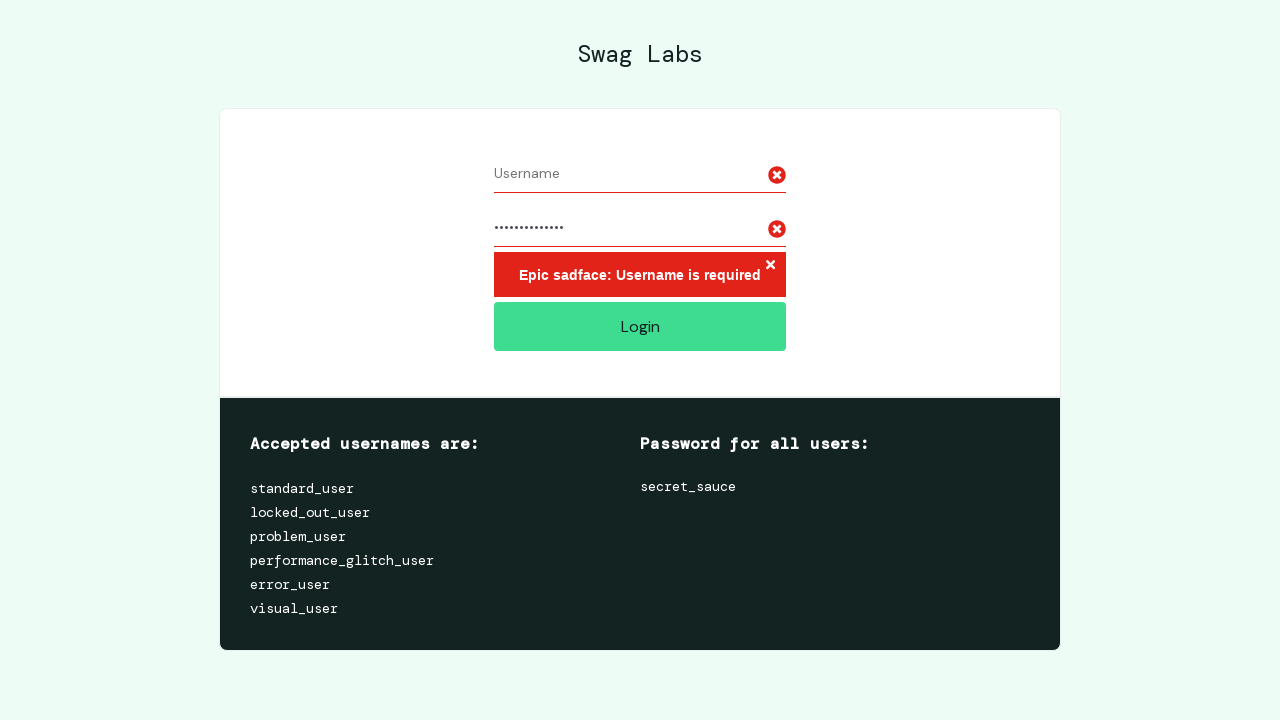

Error message appeared indicating required username field
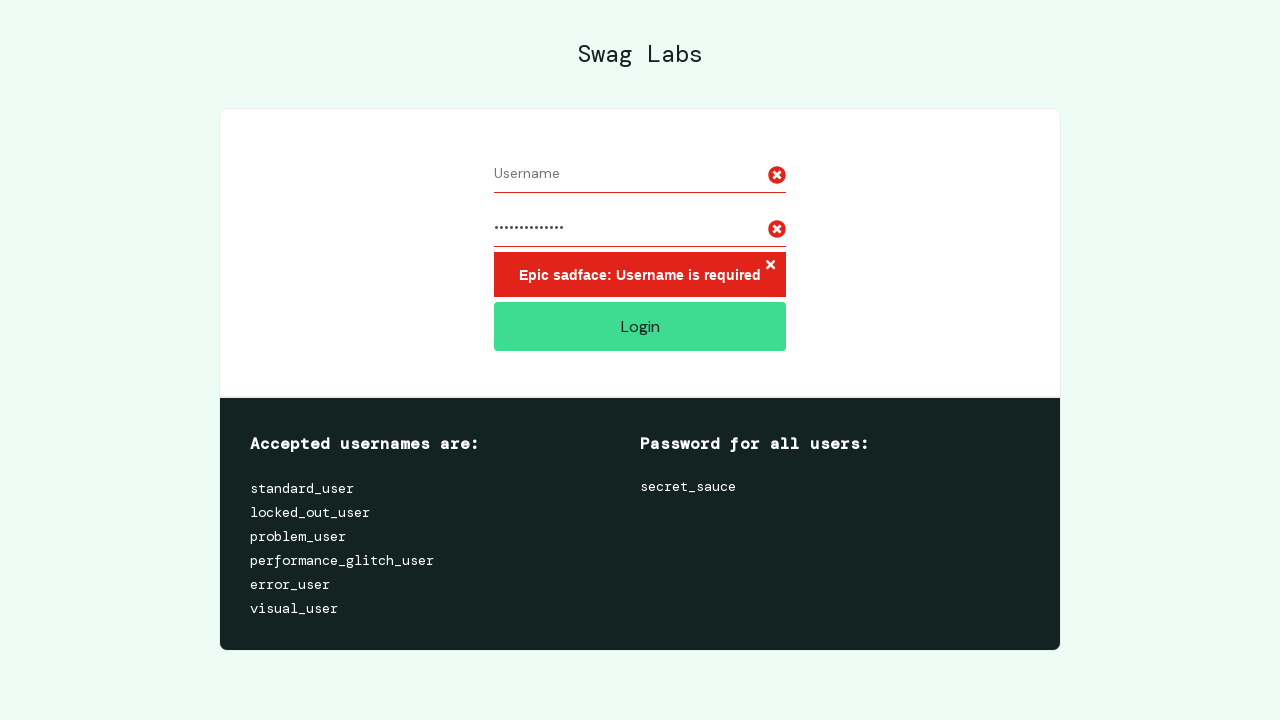

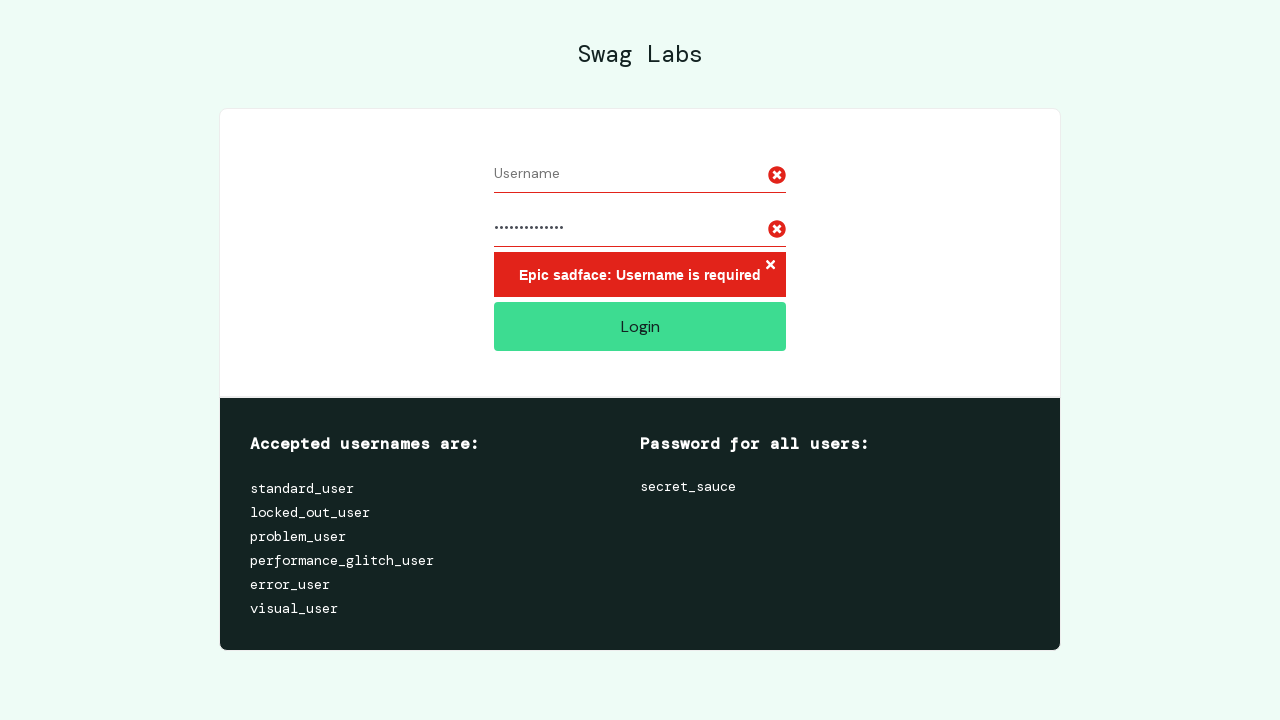